Tests dynamic properties page by waiting for a button to become enabled, a button to become visible, and a button to change color.

Starting URL: https://demoqa.com/

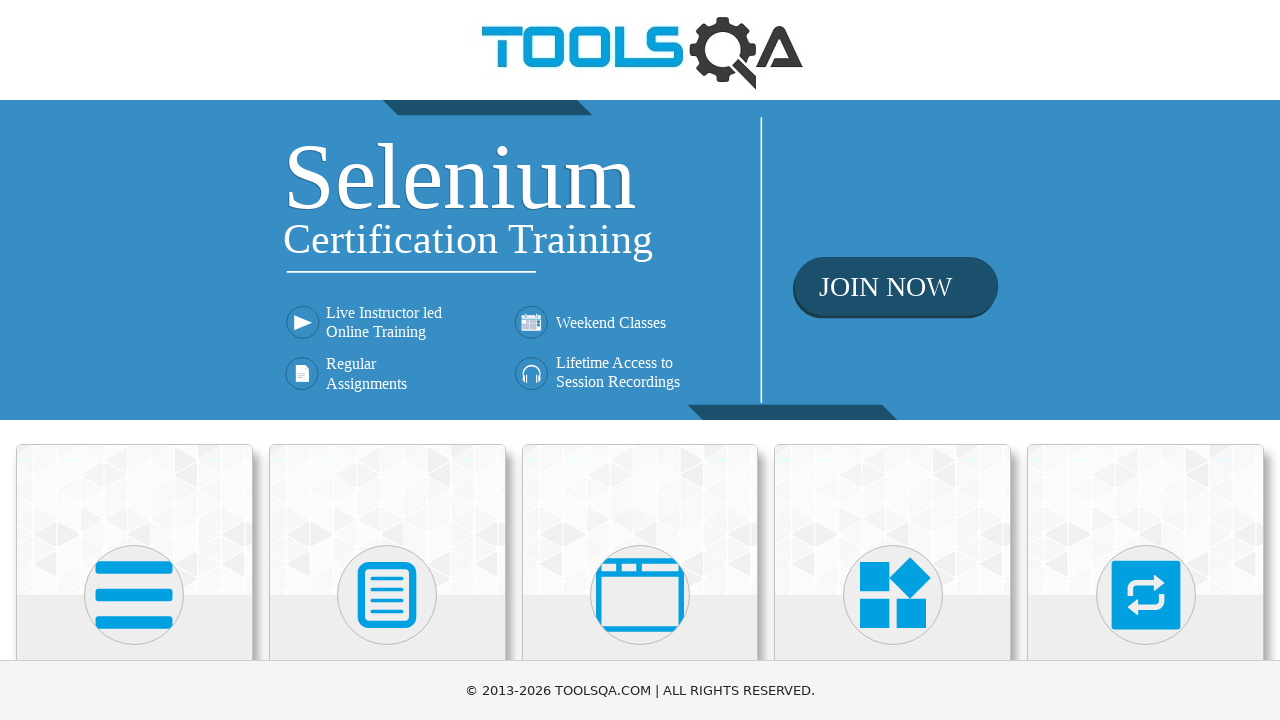

Clicked on Elements card at (134, 520) on xpath=//div[contains(@class, 'top-card') and .//h5[text()='Elements']]
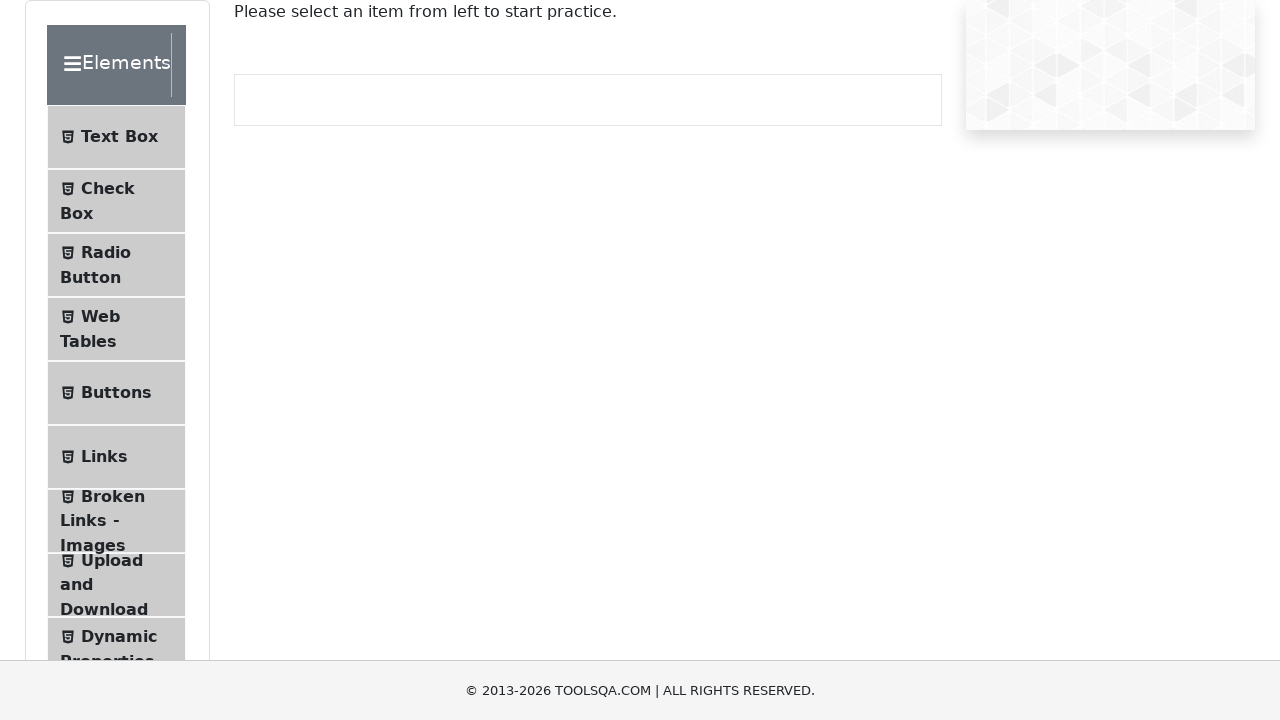

Clicked on Dynamic Properties in left panel at (116, 649) on xpath=//li[contains(@class, 'btn-light') and .//span[text()='Dynamic Properties'
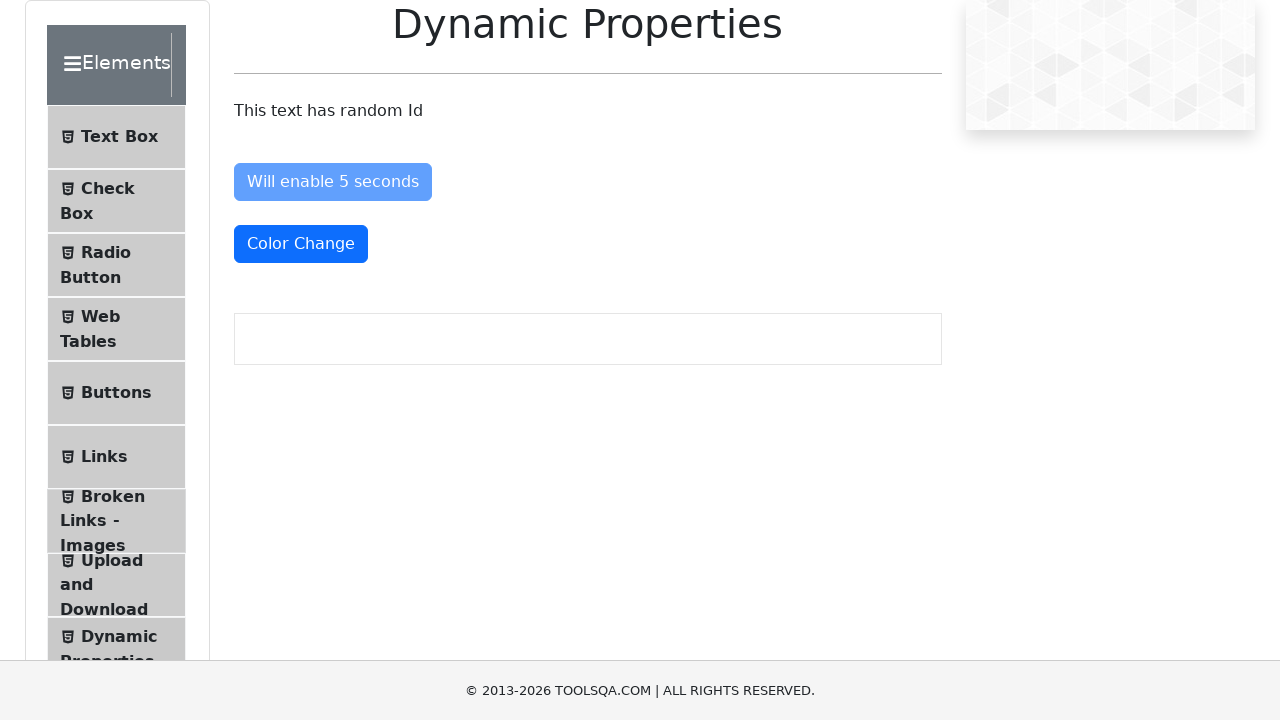

Enable After button became visible
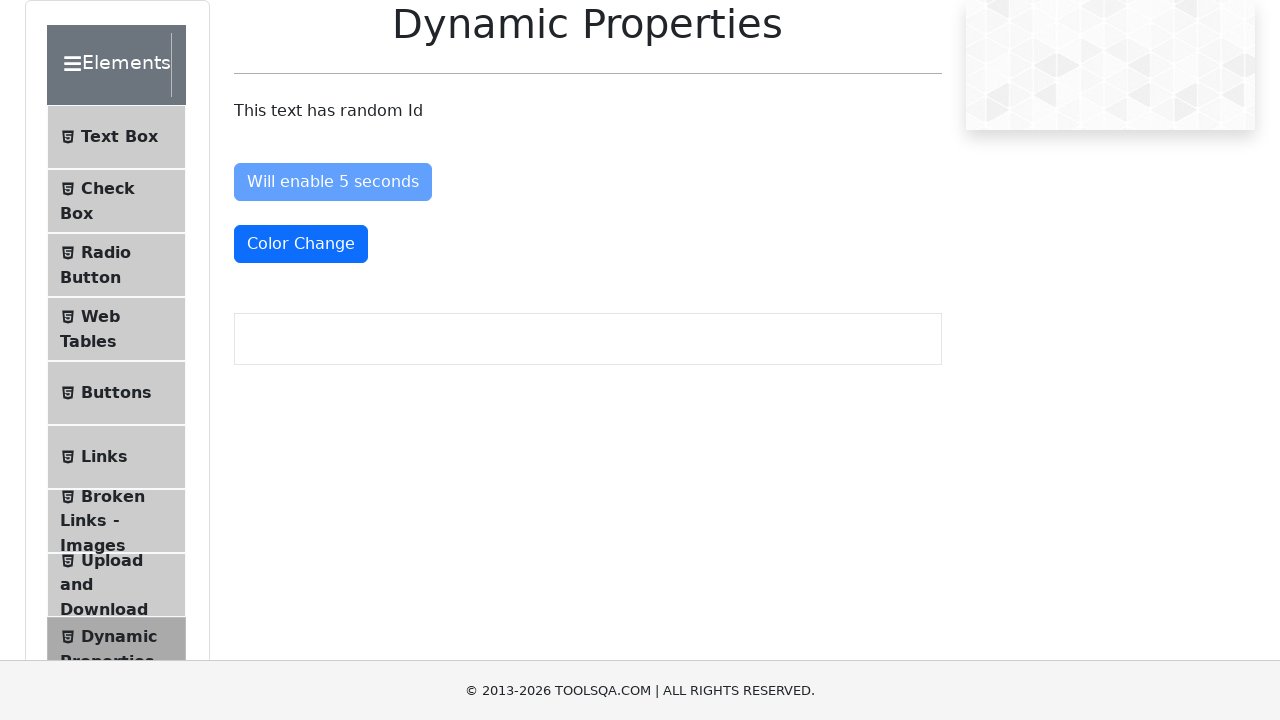

Clicked Enable After button at (333, 182) on #enableAfter
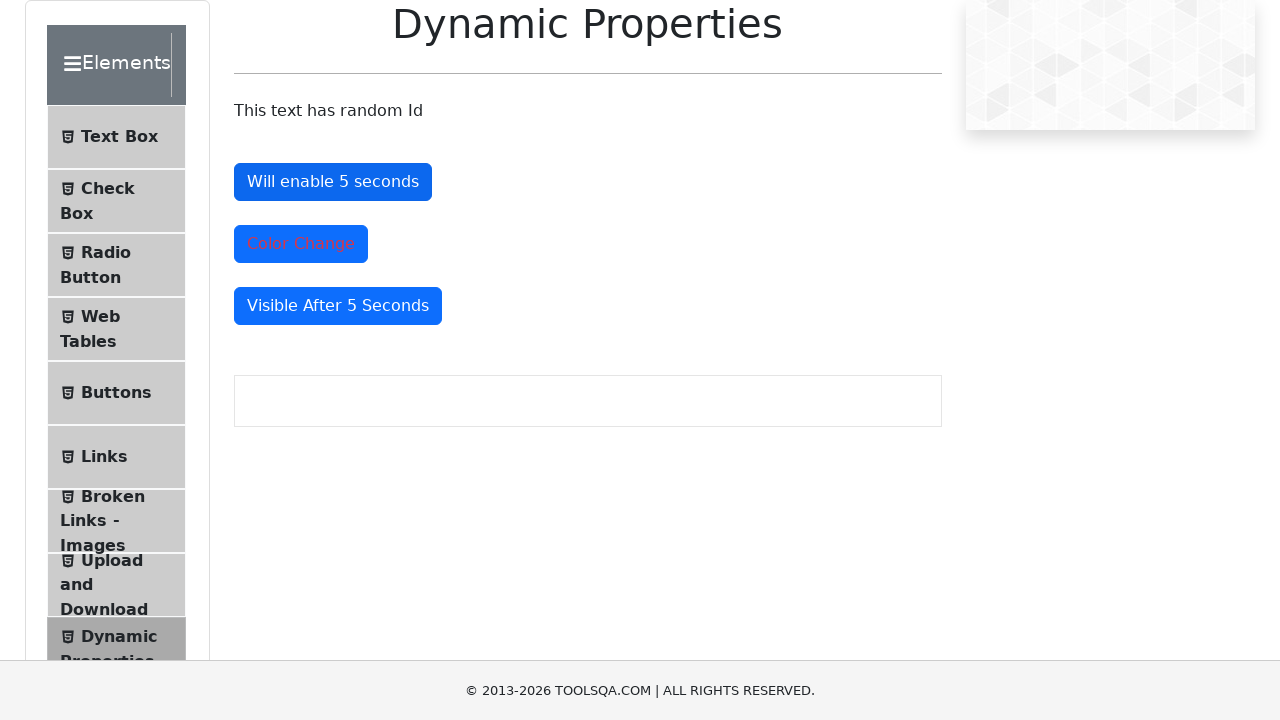

Visible After button became visible
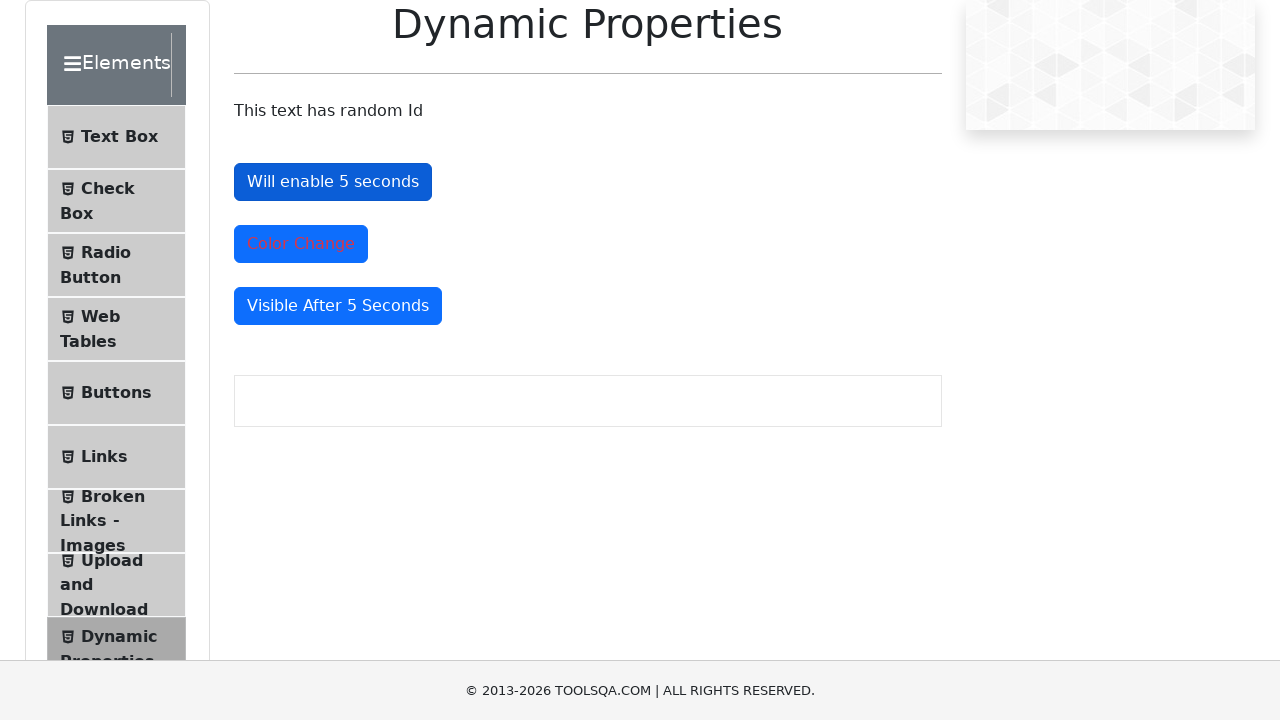

Clicked Visible After button at (338, 306) on #visibleAfter
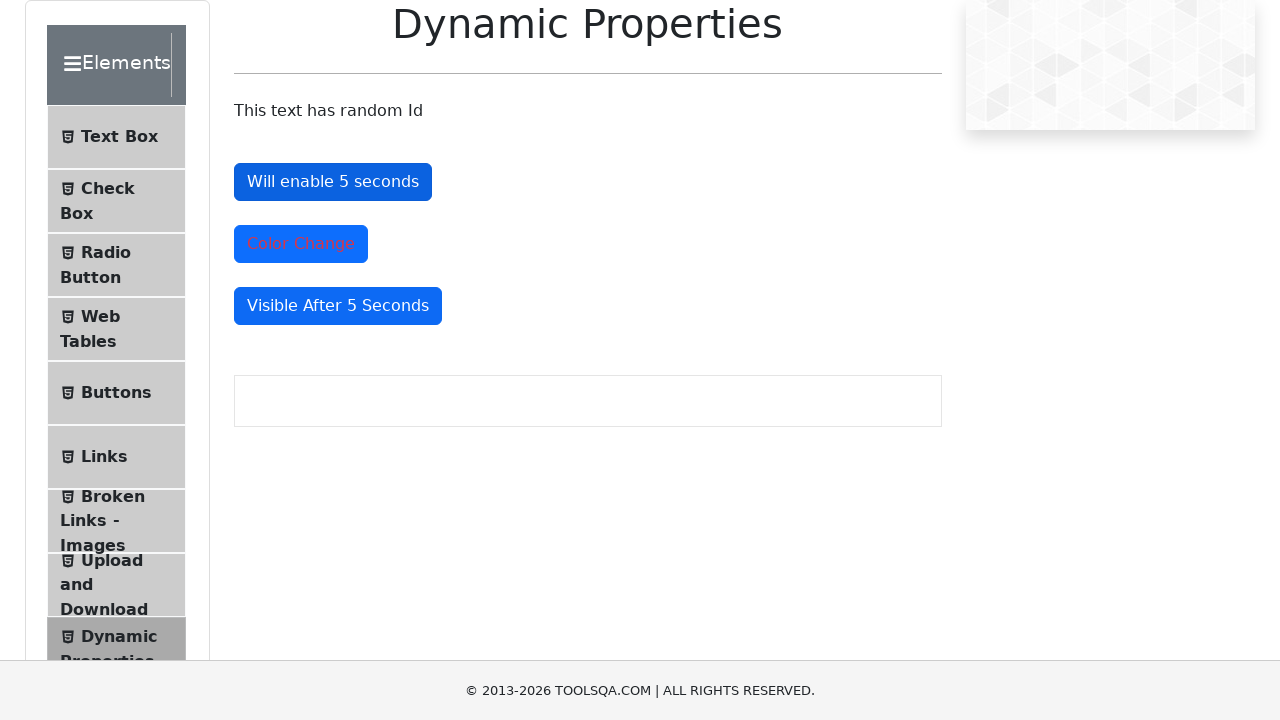

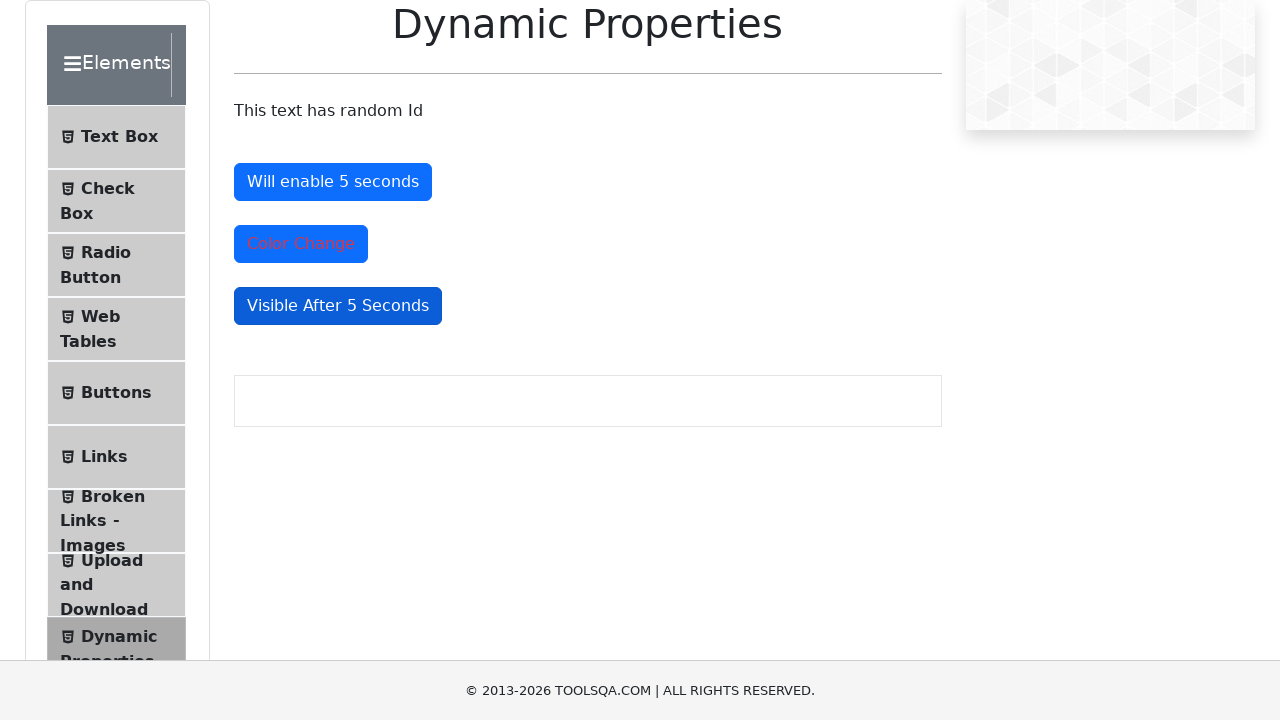